Tests navigation from the home page to the About Us page by clicking the about link and verifying the page loads

Starting URL: https://v1.training-support.net

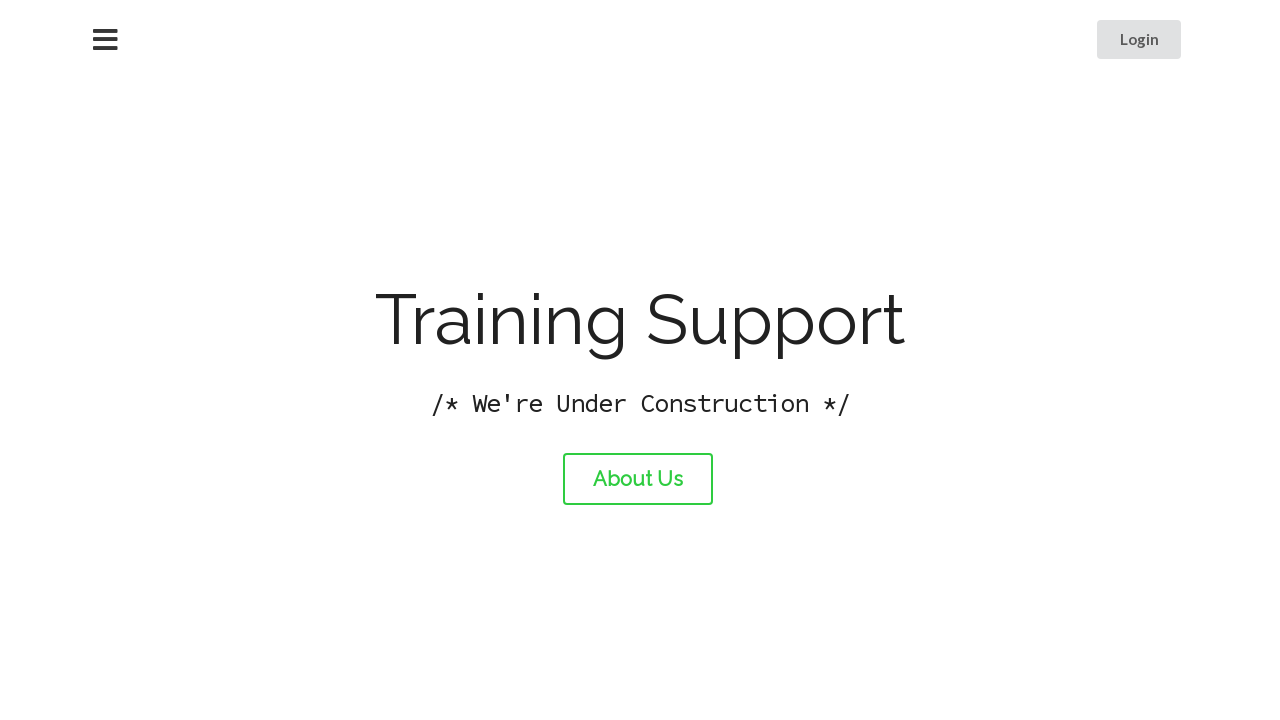

Clicked the About Us link at (638, 479) on #about-link
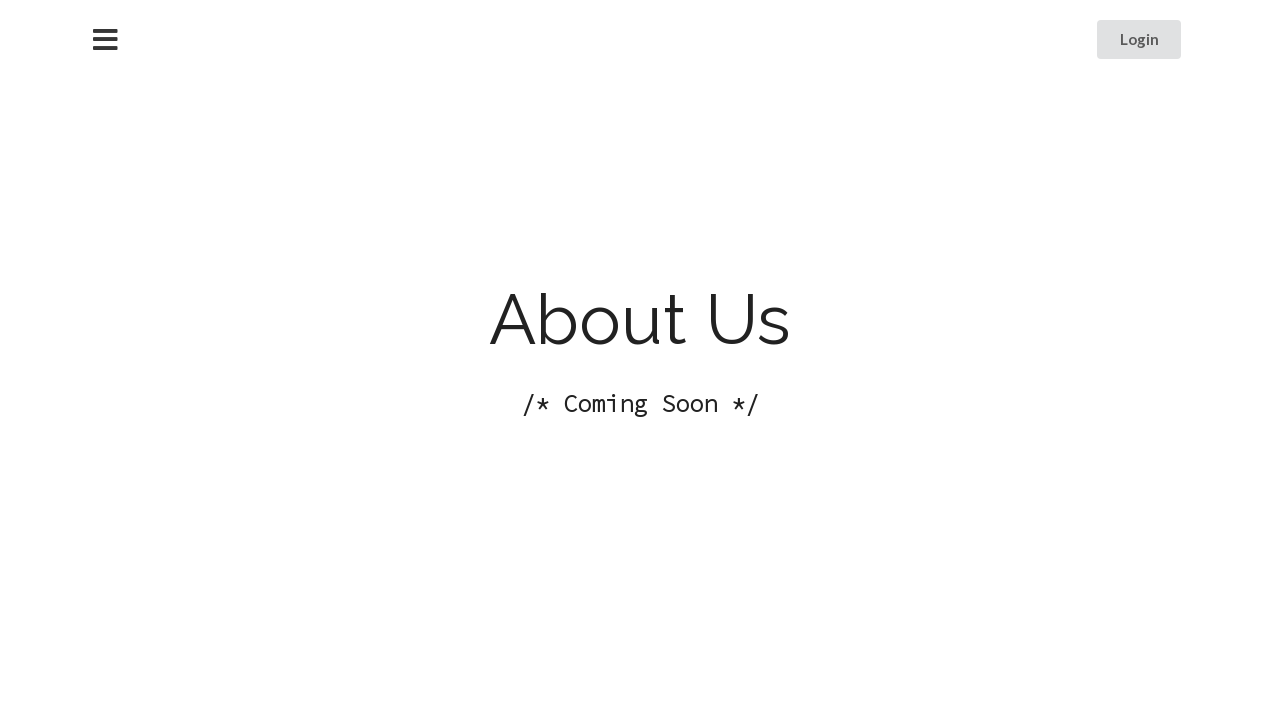

About page loaded and DOM content rendered
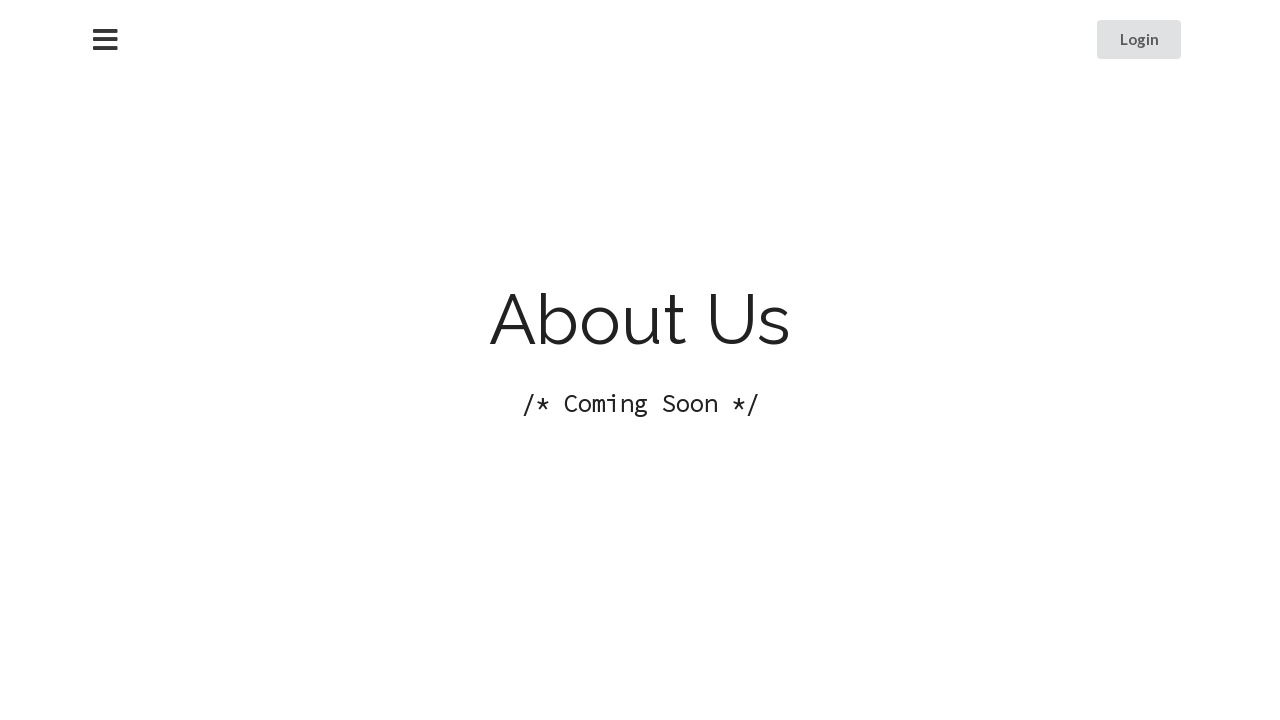

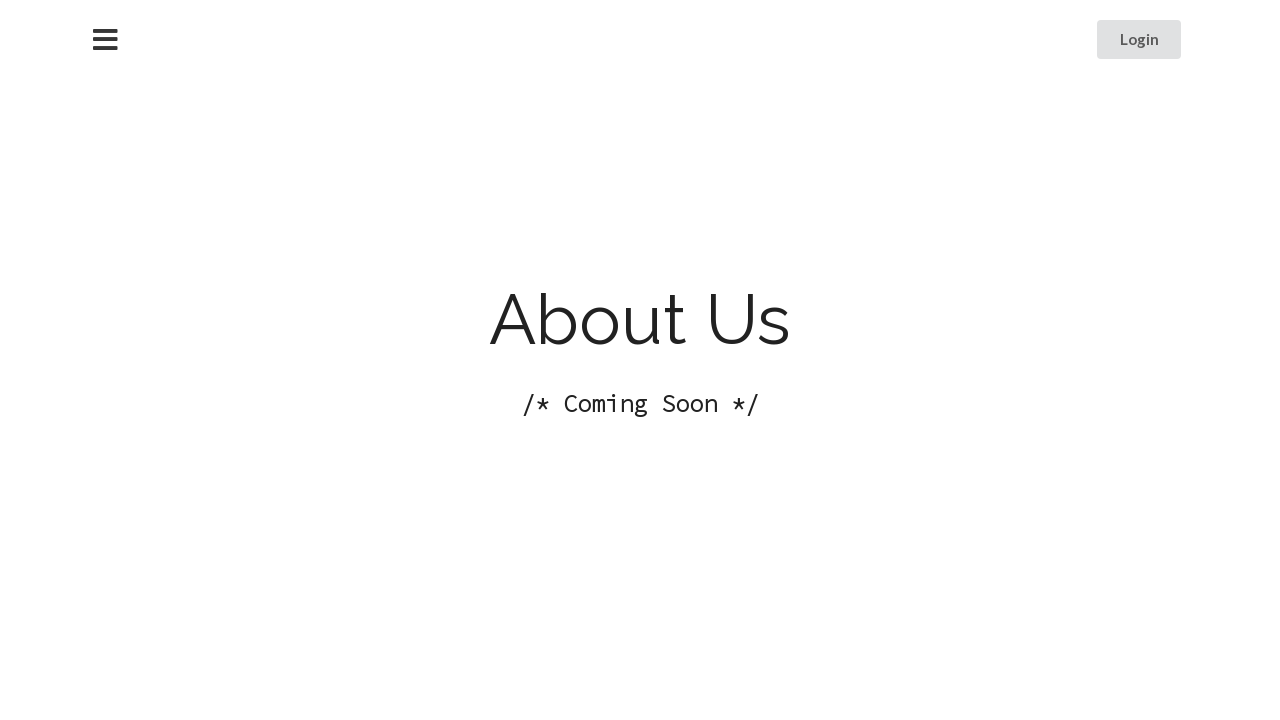